Navigates to the Sauce Demo site, waits for and clicks a button with class 'btn_action', then verifies the page title is 'Swag Labs'

Starting URL: https://www.saucedemo.com

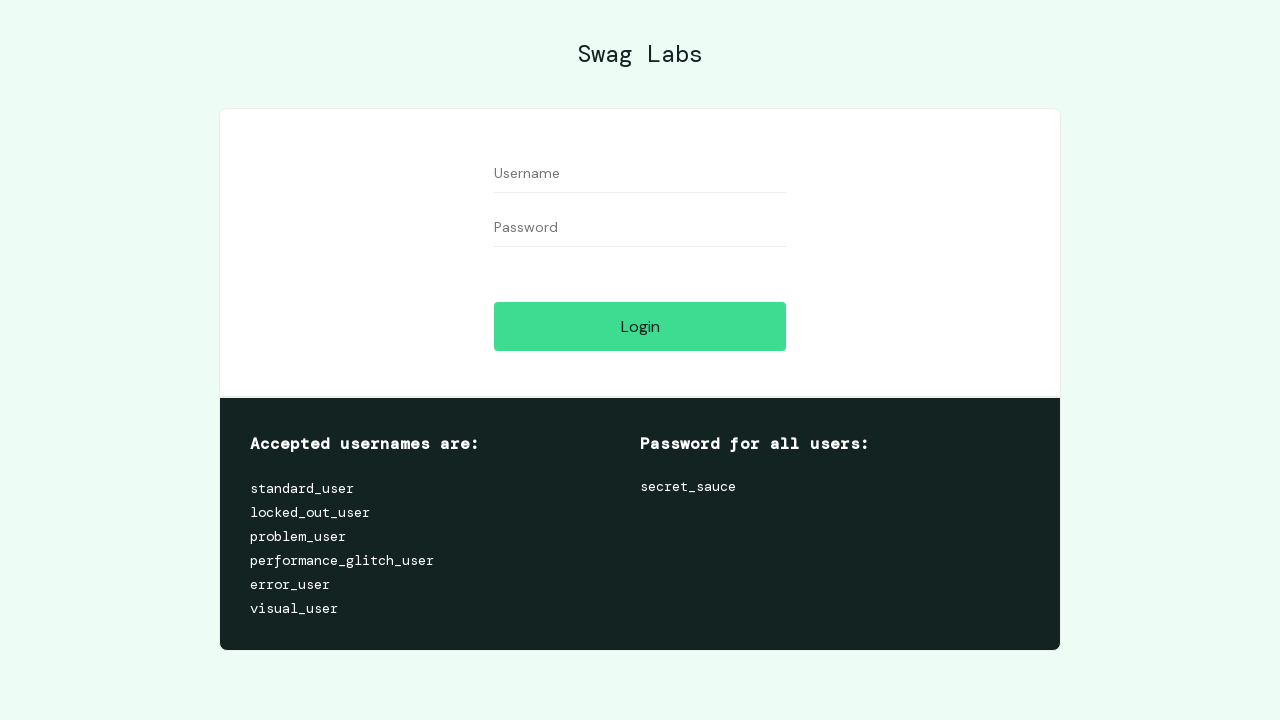

Navigated to Sauce Demo site
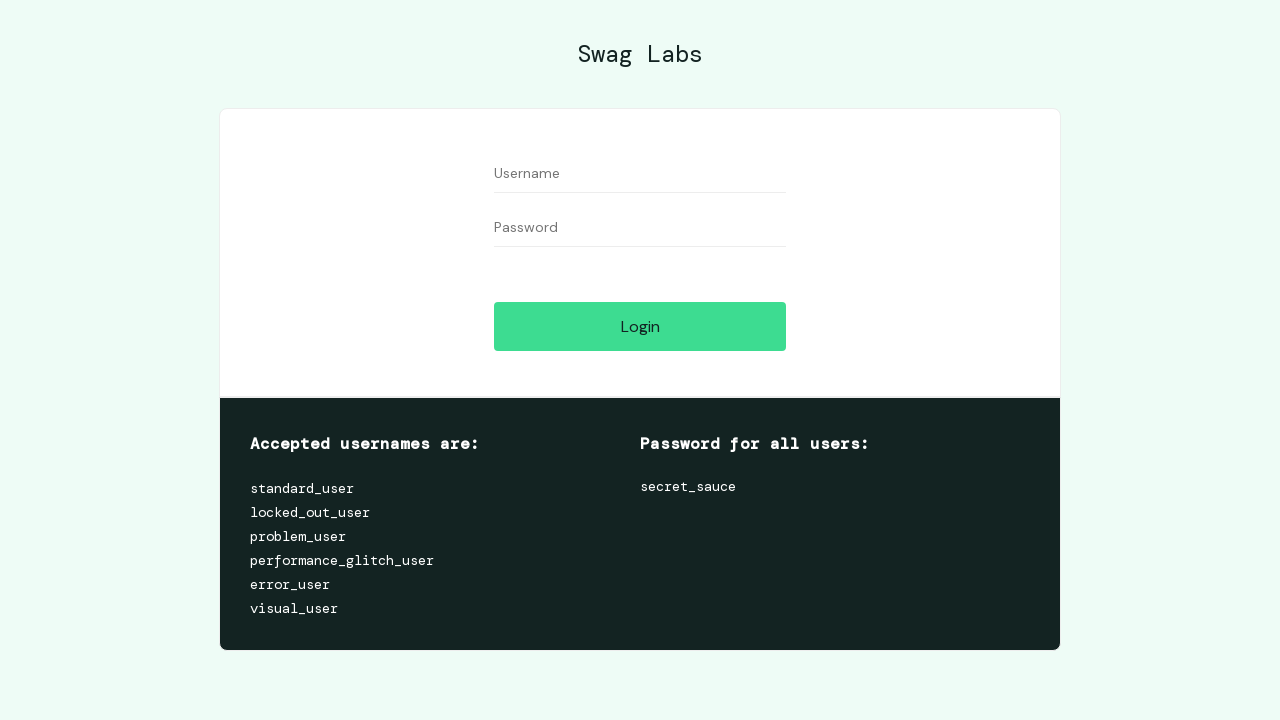

Button with class 'btn_action' became visible
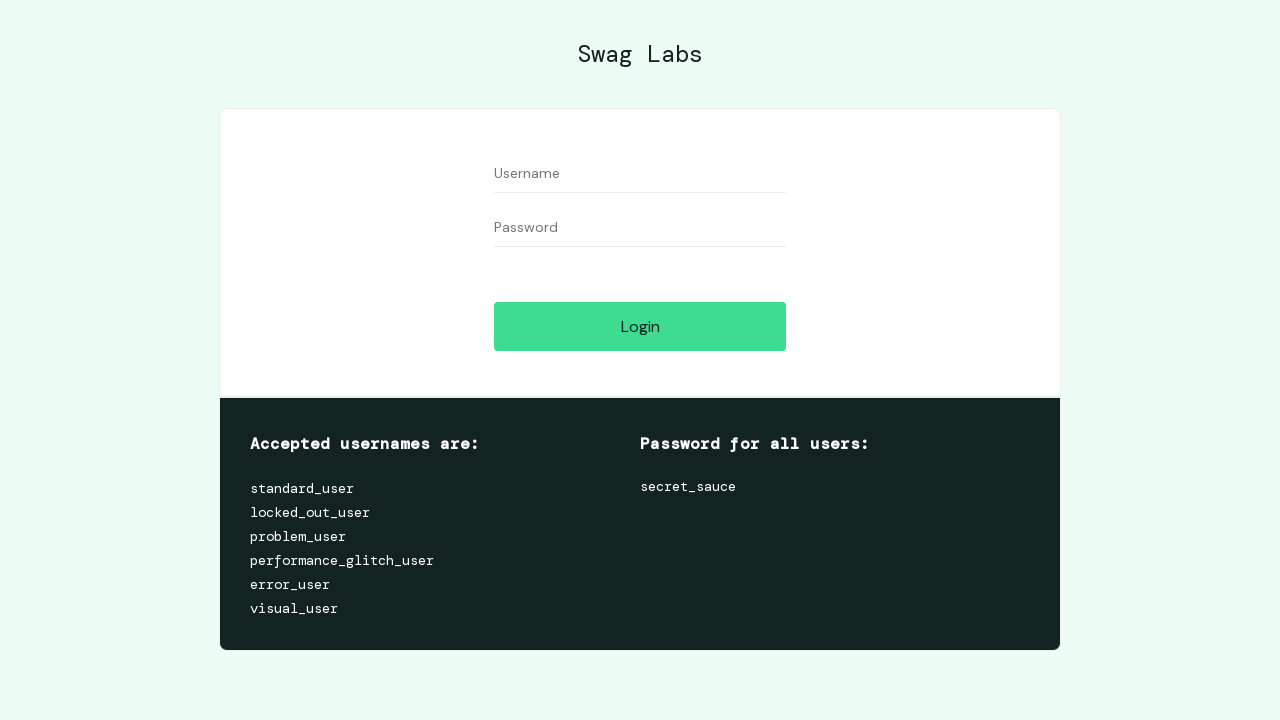

Clicked button with class 'btn_action' at (640, 326) on .btn_action
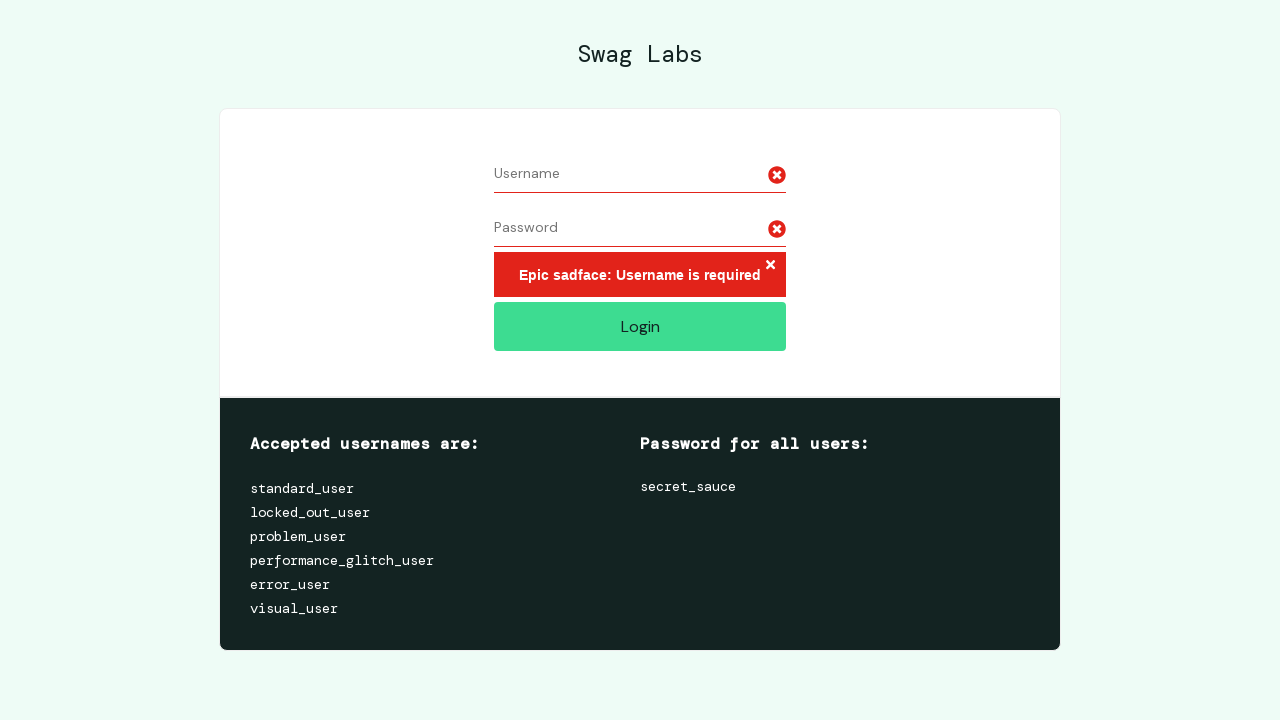

Verified page title is 'Swag Labs'
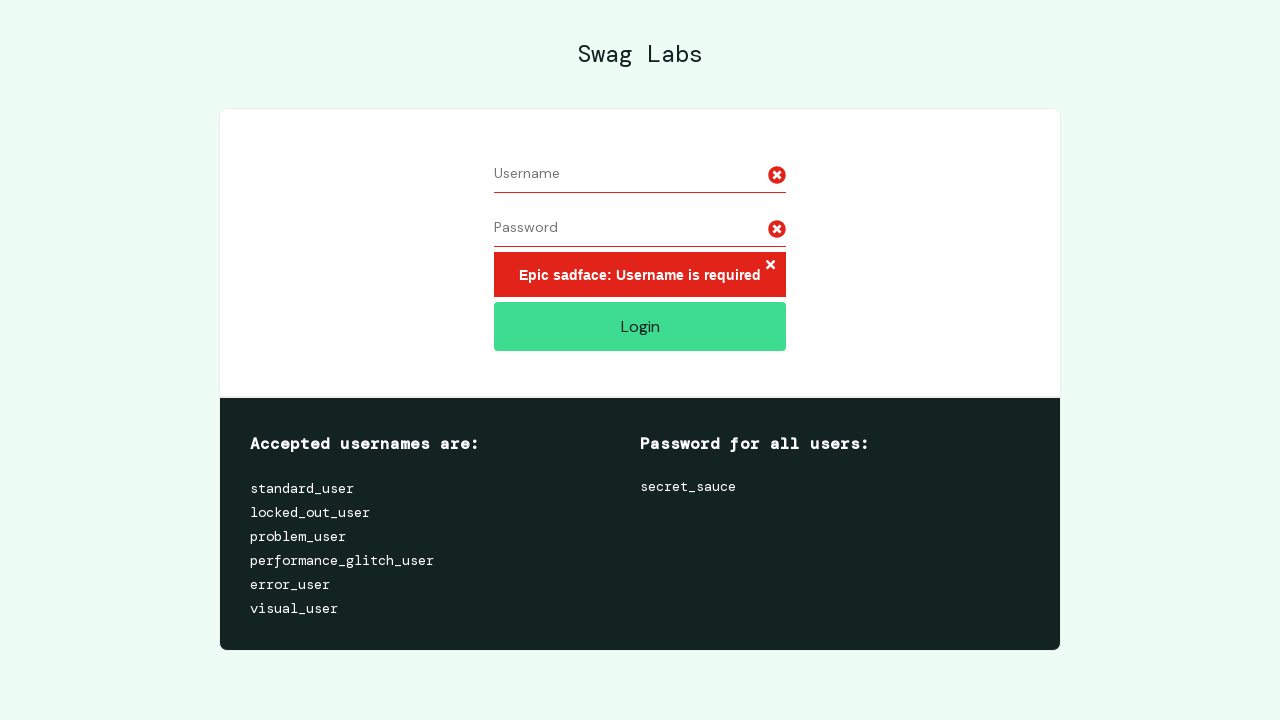

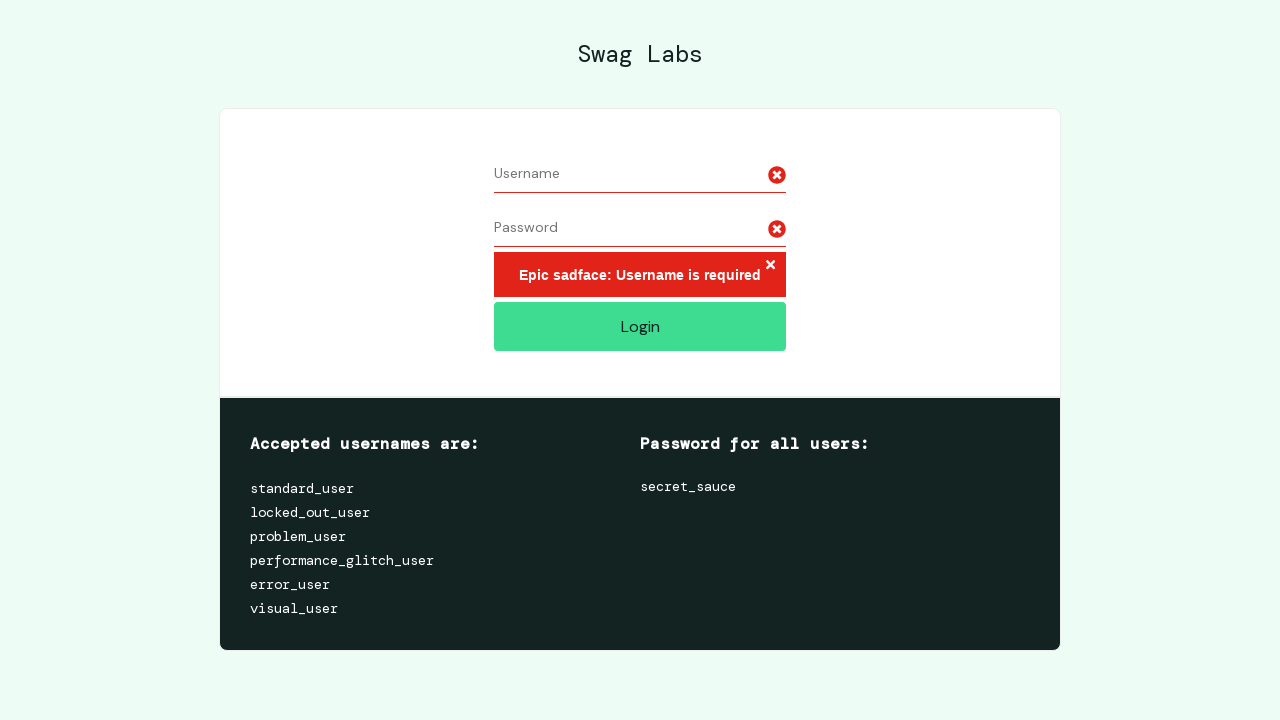